Tests nested frame navigation by clicking a link and switching to nested frames to access content within them

Starting URL: https://the-internet.herokuapp.com

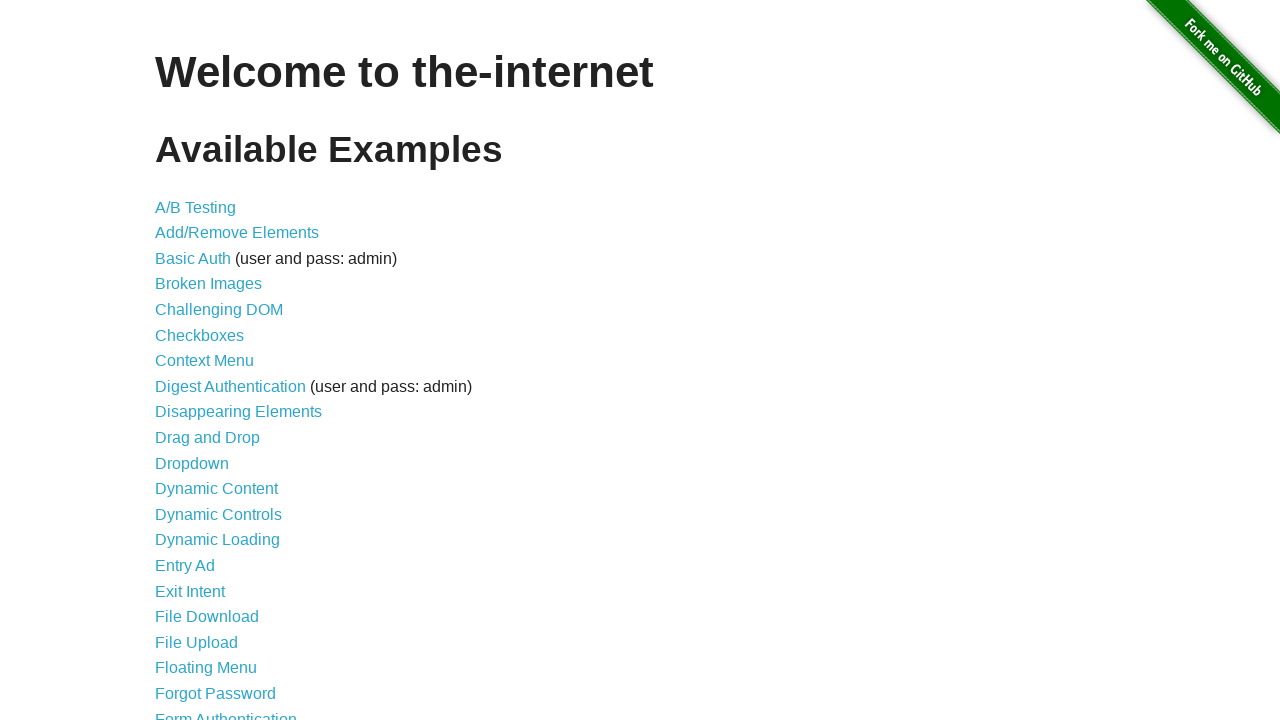

Clicked on the nested frames link at (210, 395) on a[href="/nested_frames"]
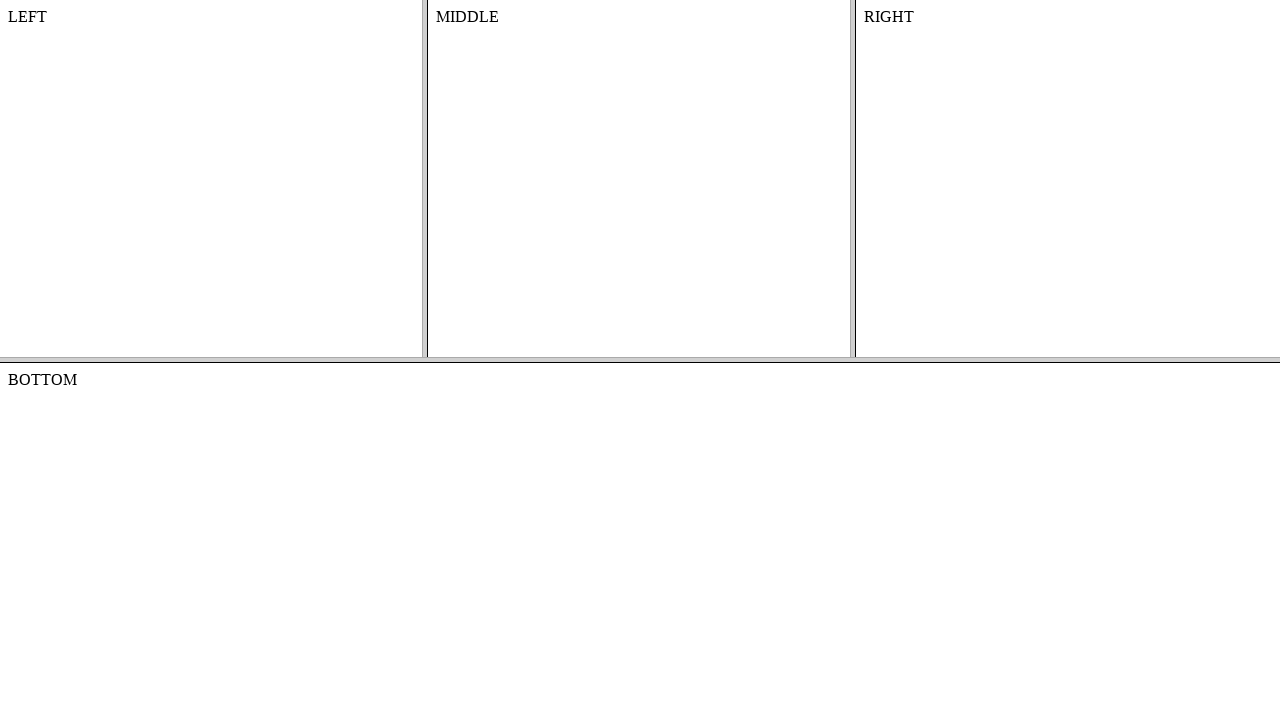

Waited for network idle state - frames loaded
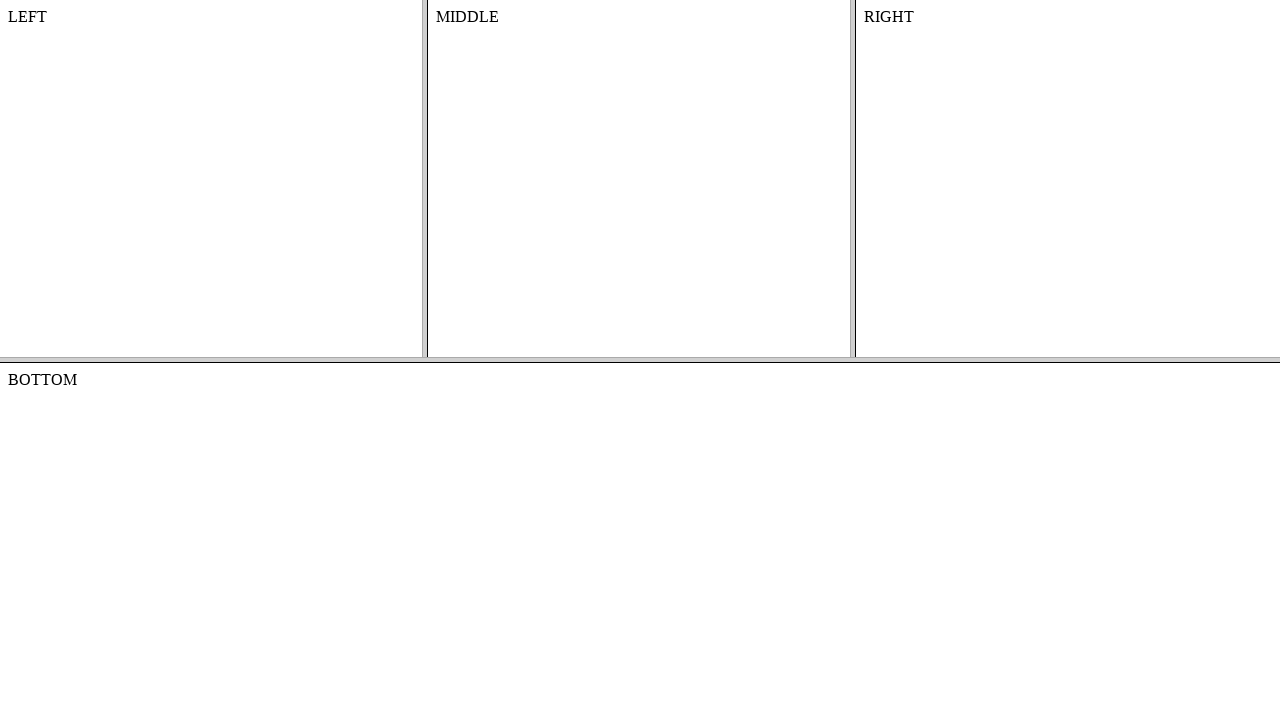

Retrieved the frame-top frame
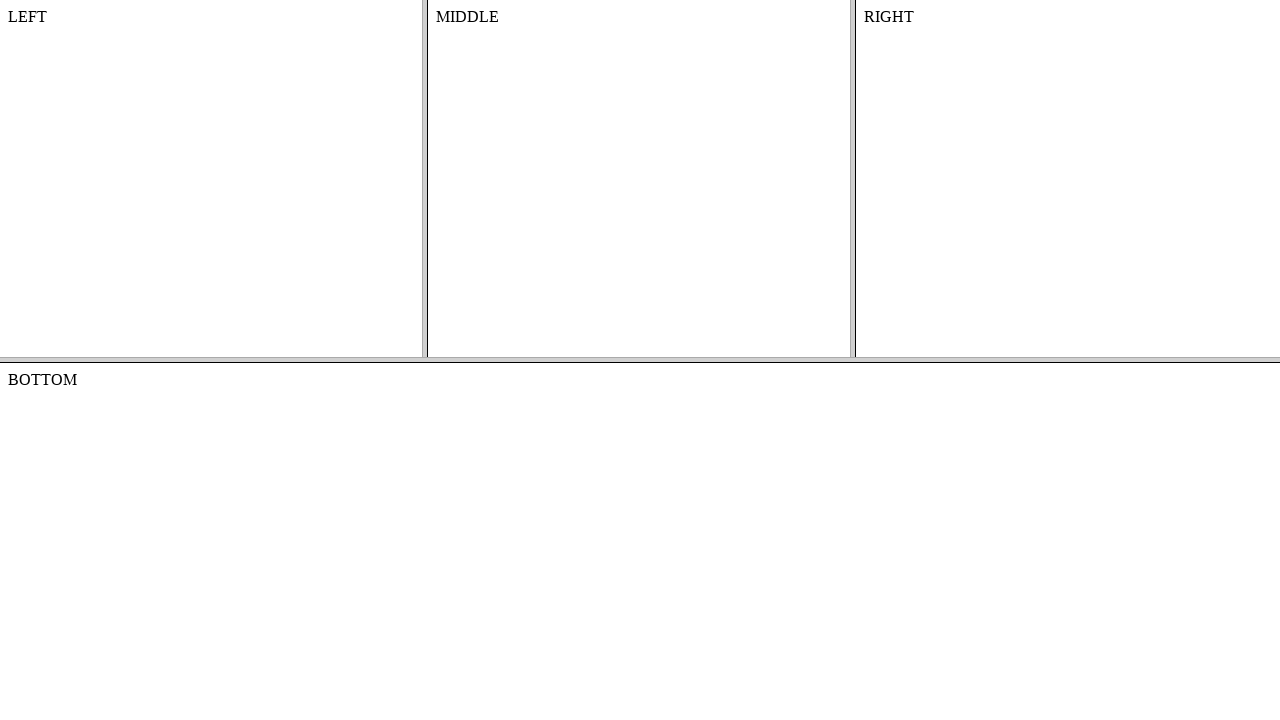

Retrieved the middle frame (index 1) from frame-top
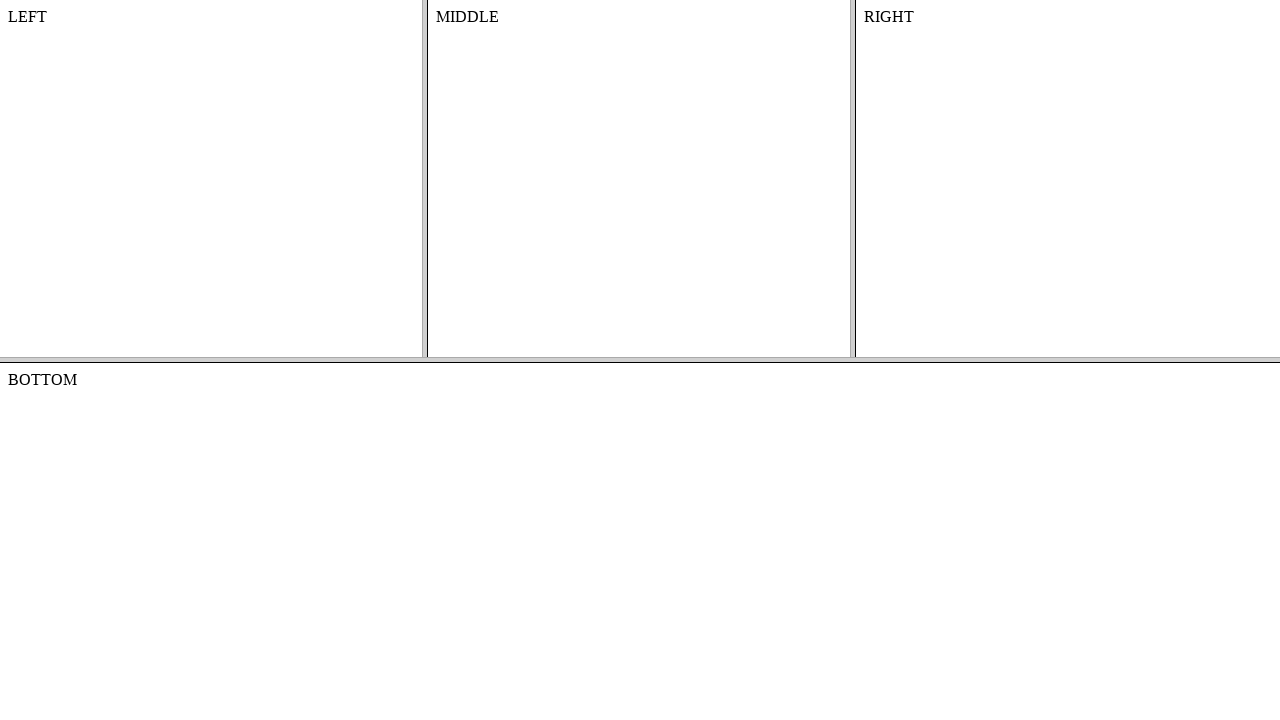

Retrieved text content from the middle frame #content element
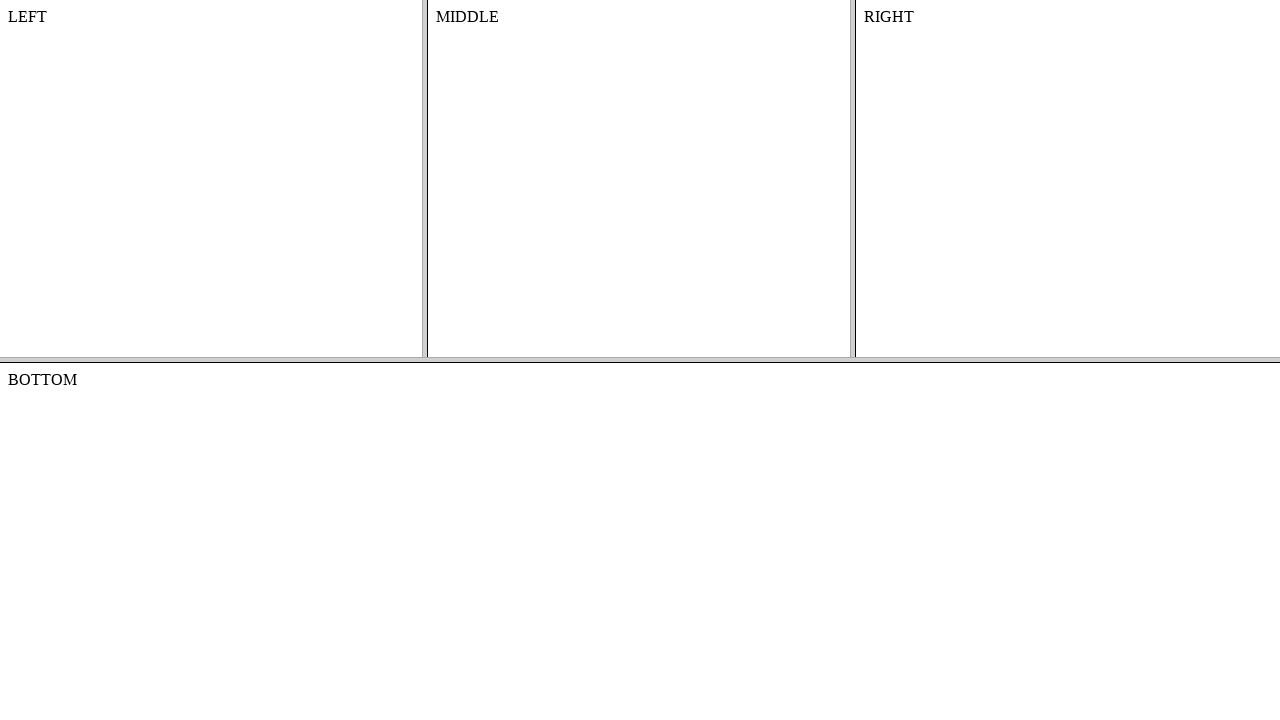

Printed the retrieved content text
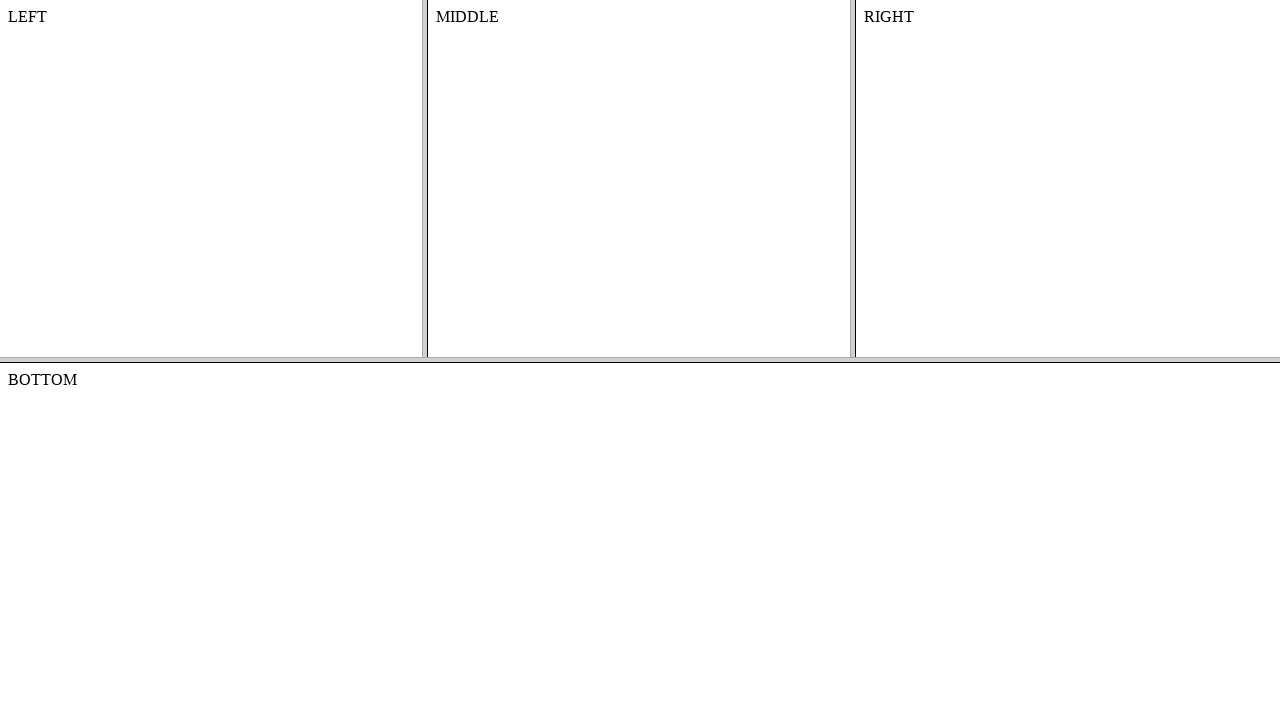

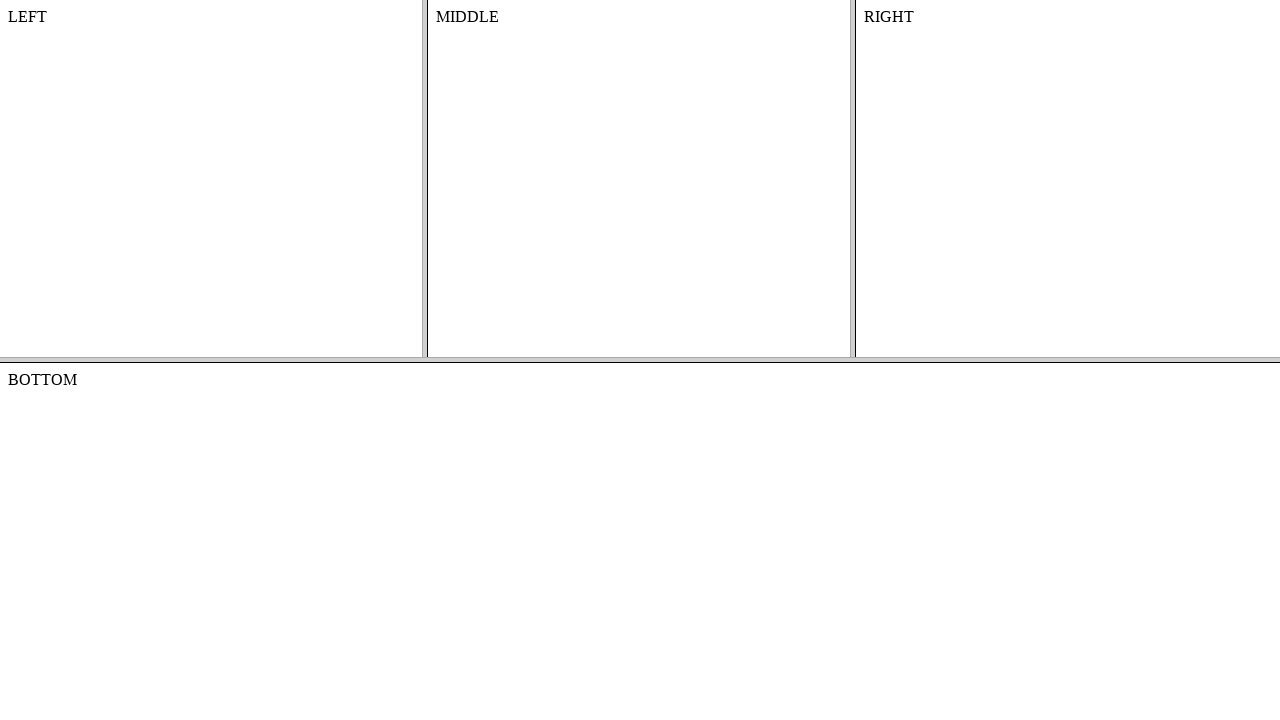